Tests adding specific products to cart on an e-commerce practice site by finding products by name (Brocolli, Beetroot, Cucumber) and clicking their add-to-cart buttons.

Starting URL: https://rahulshettyacademy.com/seleniumPractise/

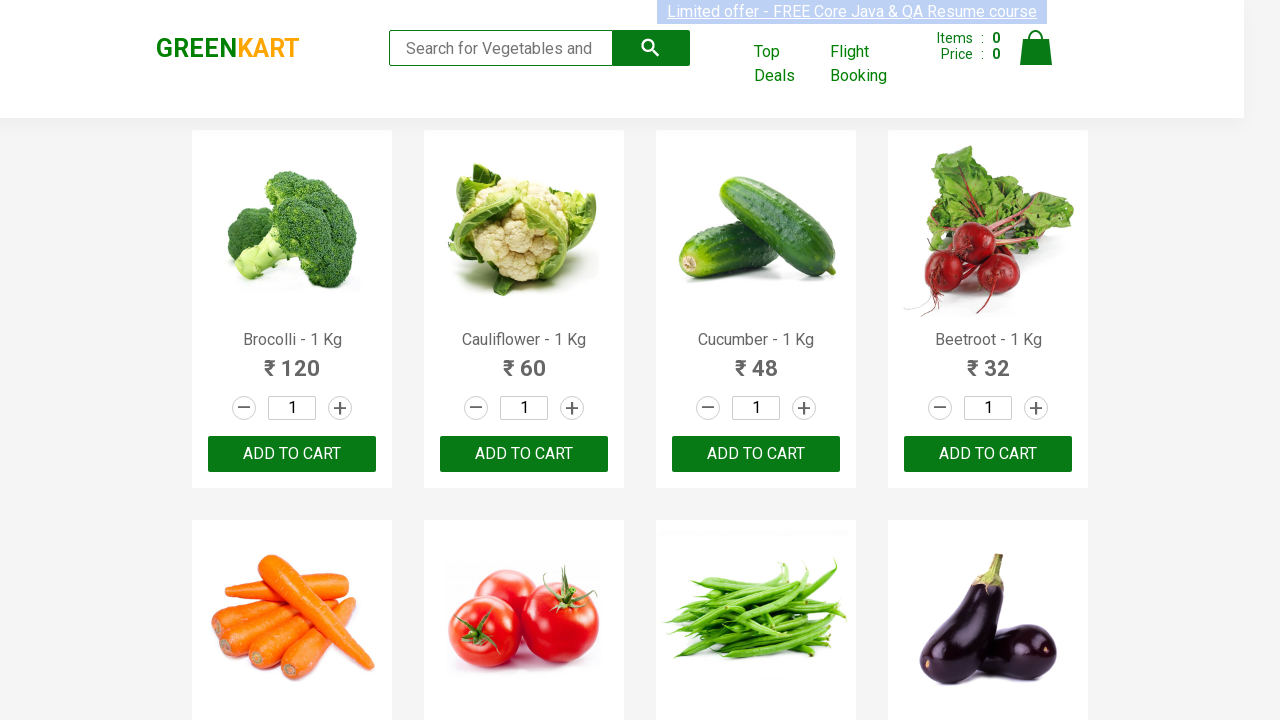

Waited for product names to load
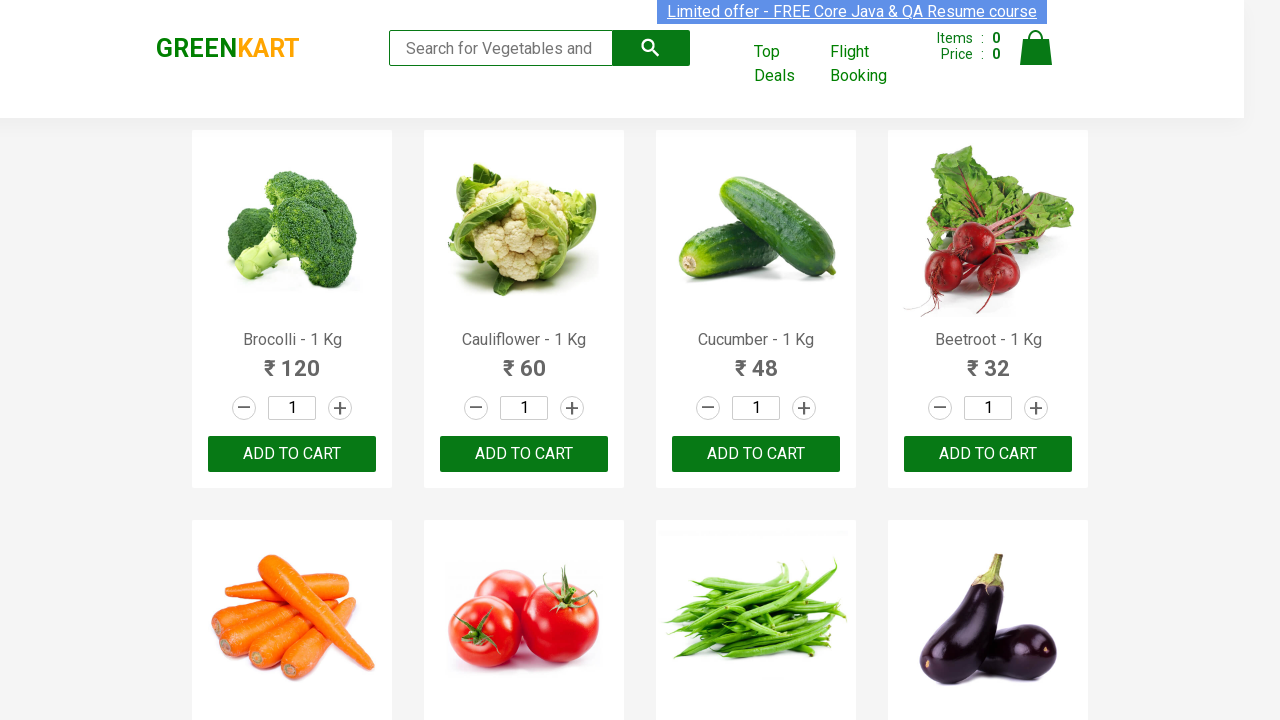

Retrieved all product elements from the page
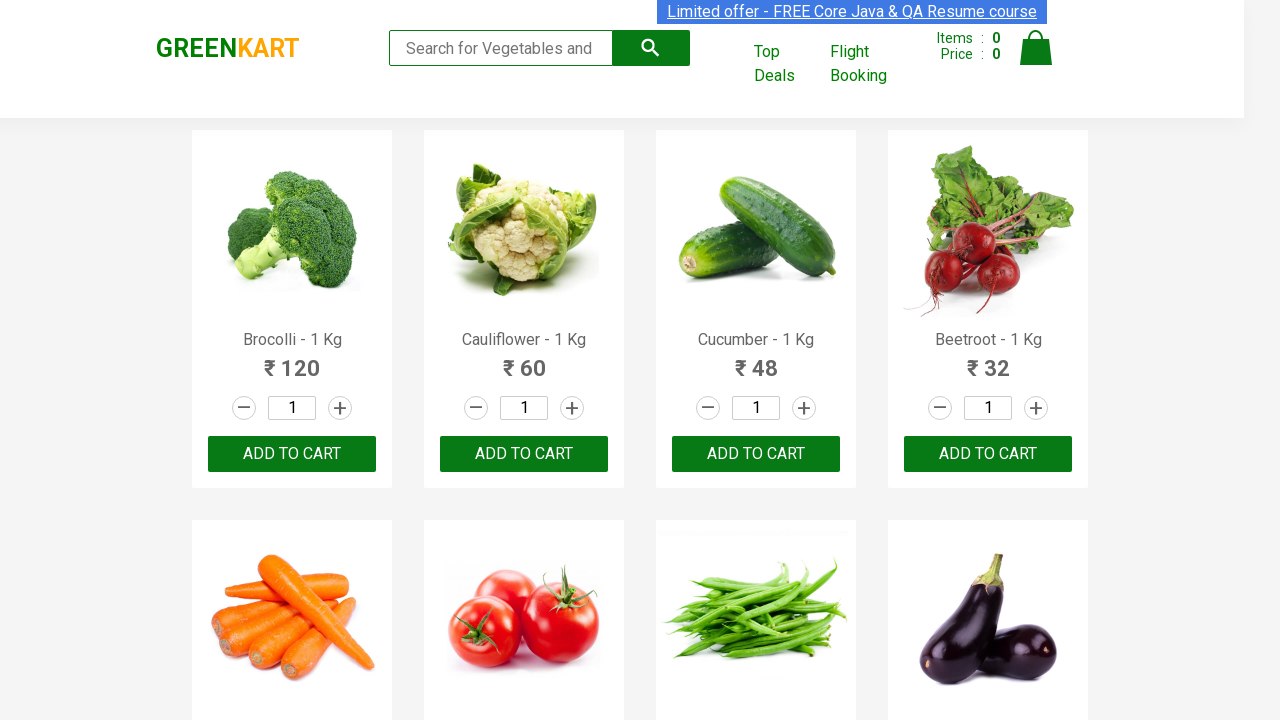

Clicked add-to-cart button for Brocolli at (292, 454) on div.product-action button >> nth=0
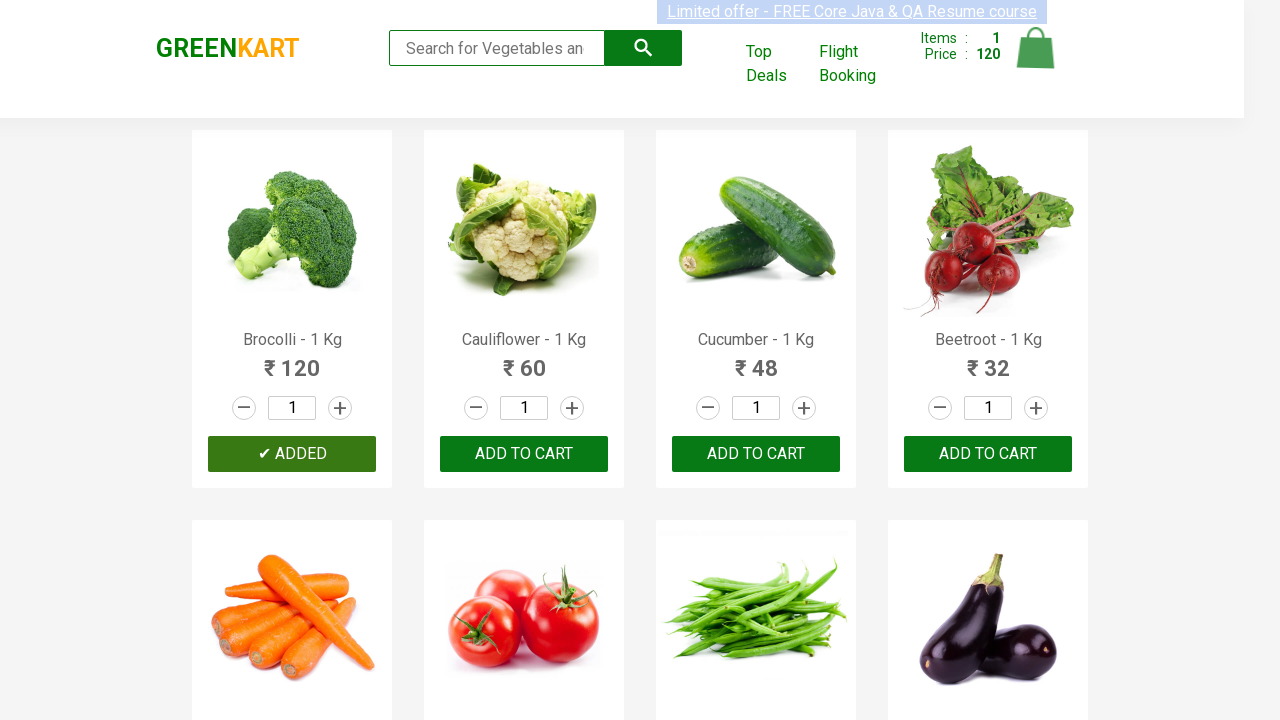

Clicked add-to-cart button for Cucumber at (756, 454) on div.product-action button >> nth=2
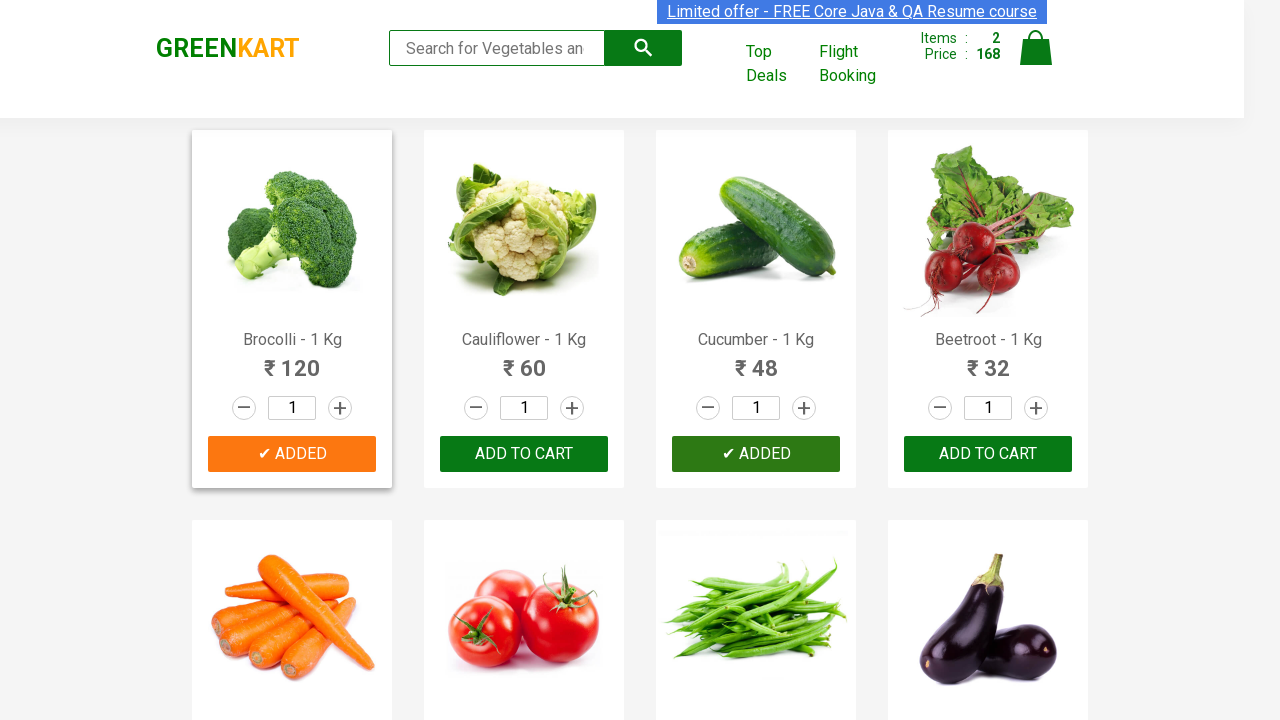

Clicked add-to-cart button for Beetroot at (988, 454) on div.product-action button >> nth=3
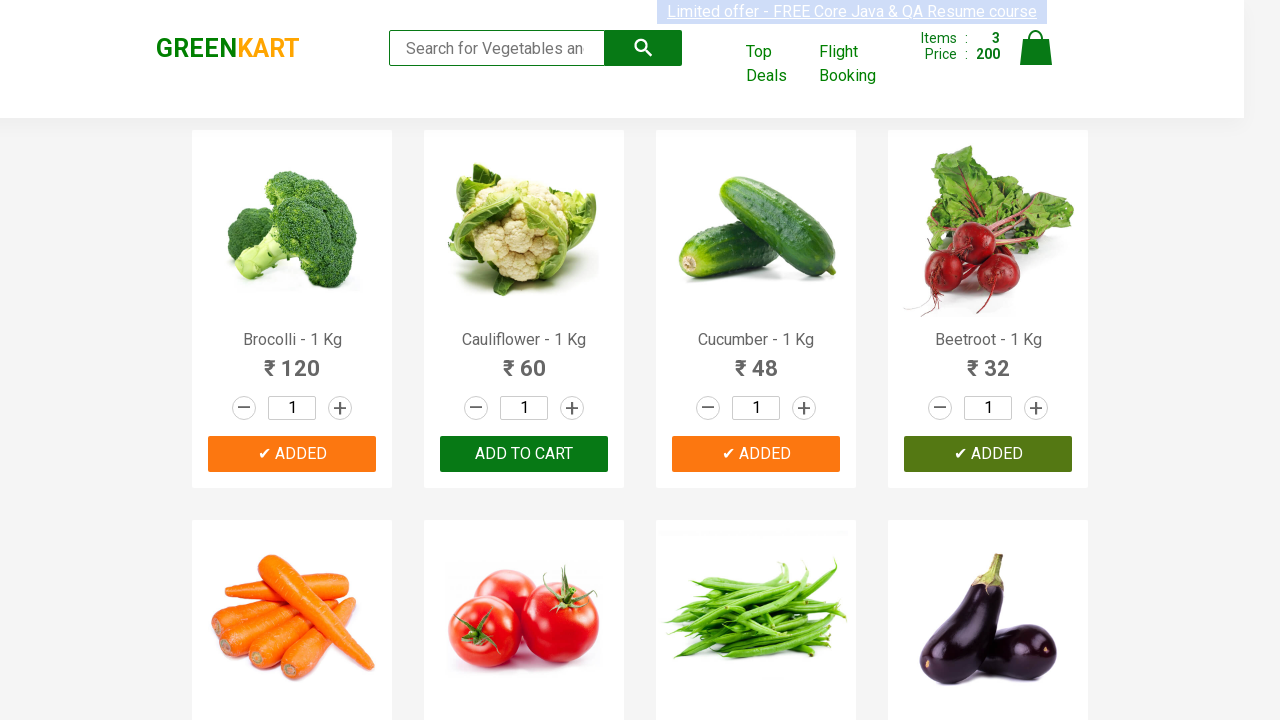

Successfully added all 3 required items to cart
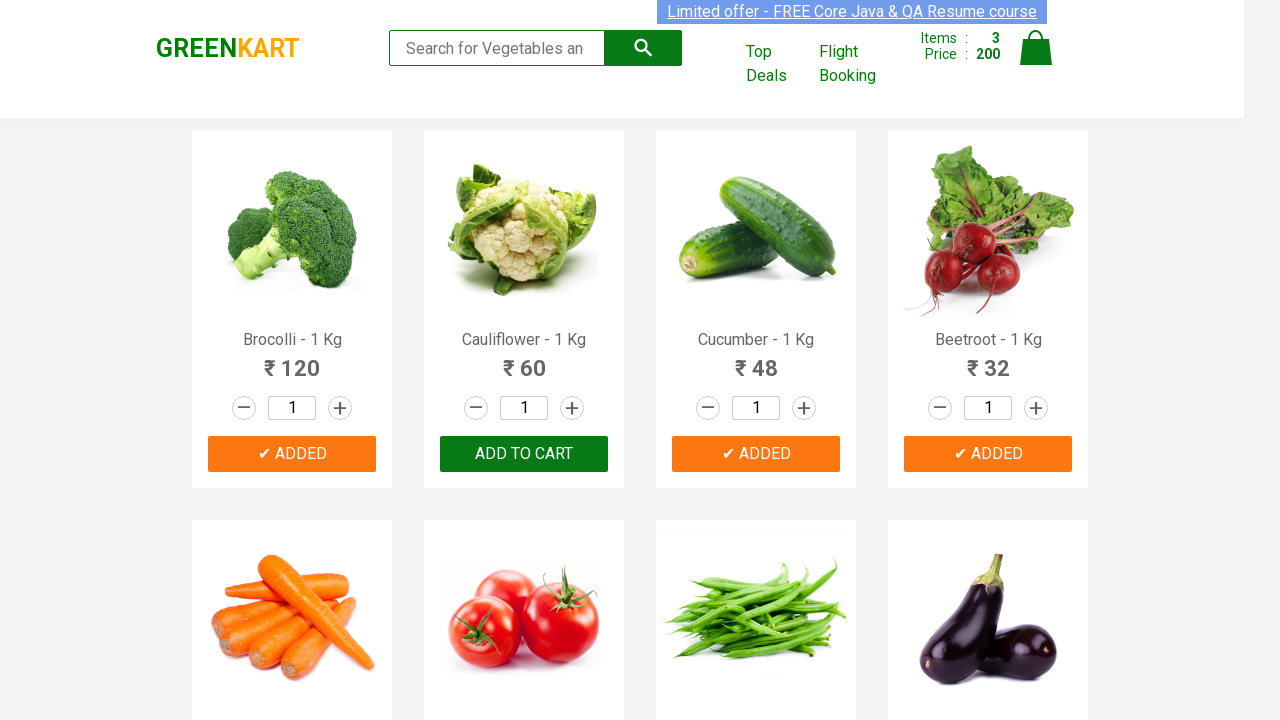

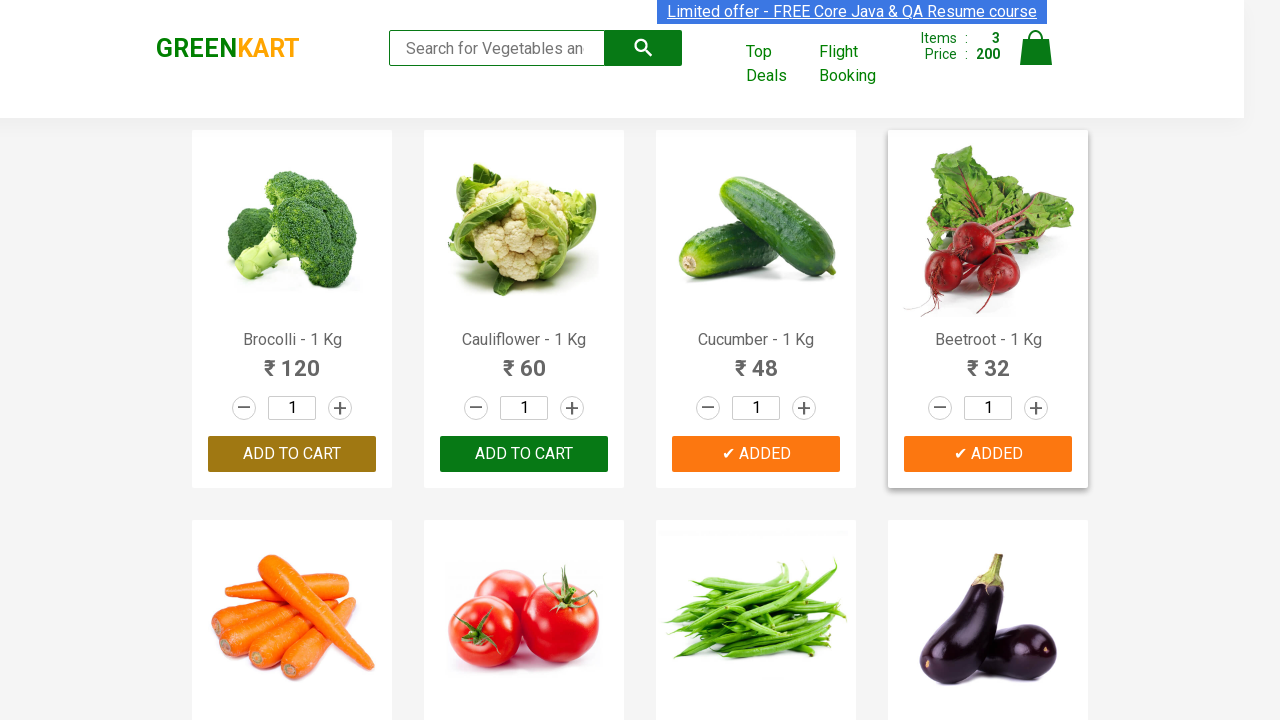